Clicks the form submit button

Starting URL: https://www.globalsqa.com/samplepagetest

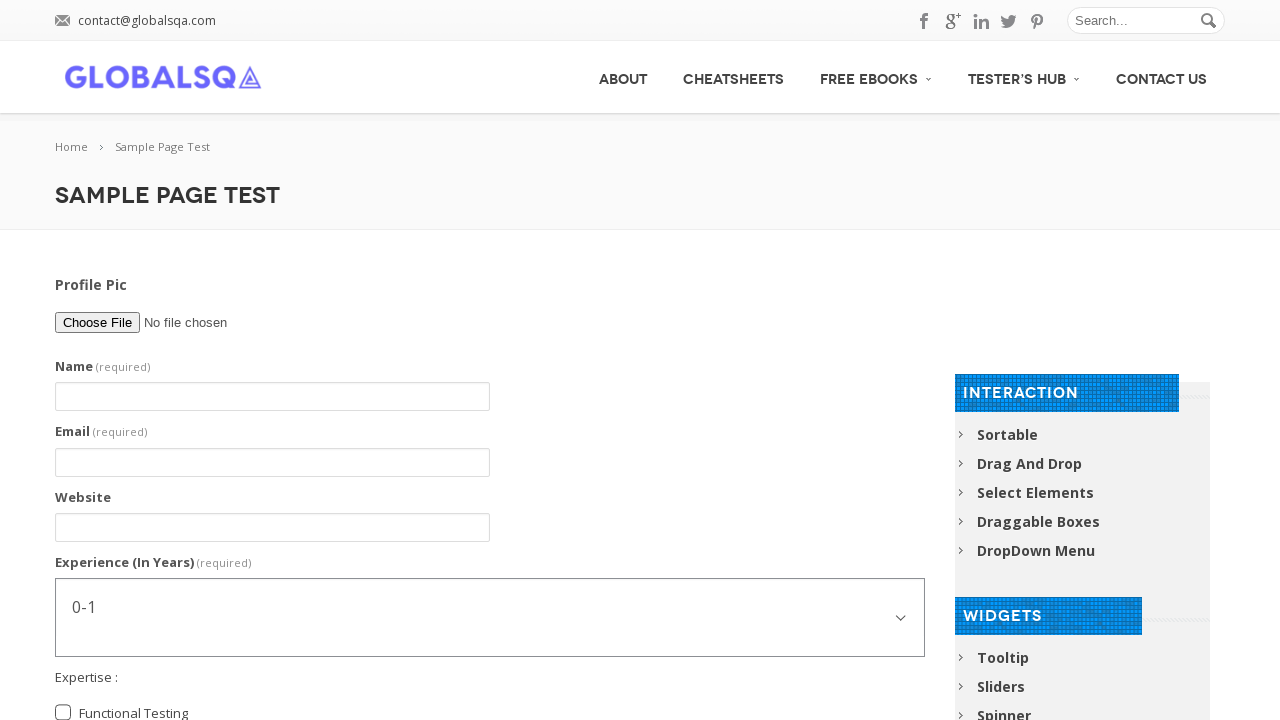

Clicked the form submit button at (490, 376) on button[type='submit']
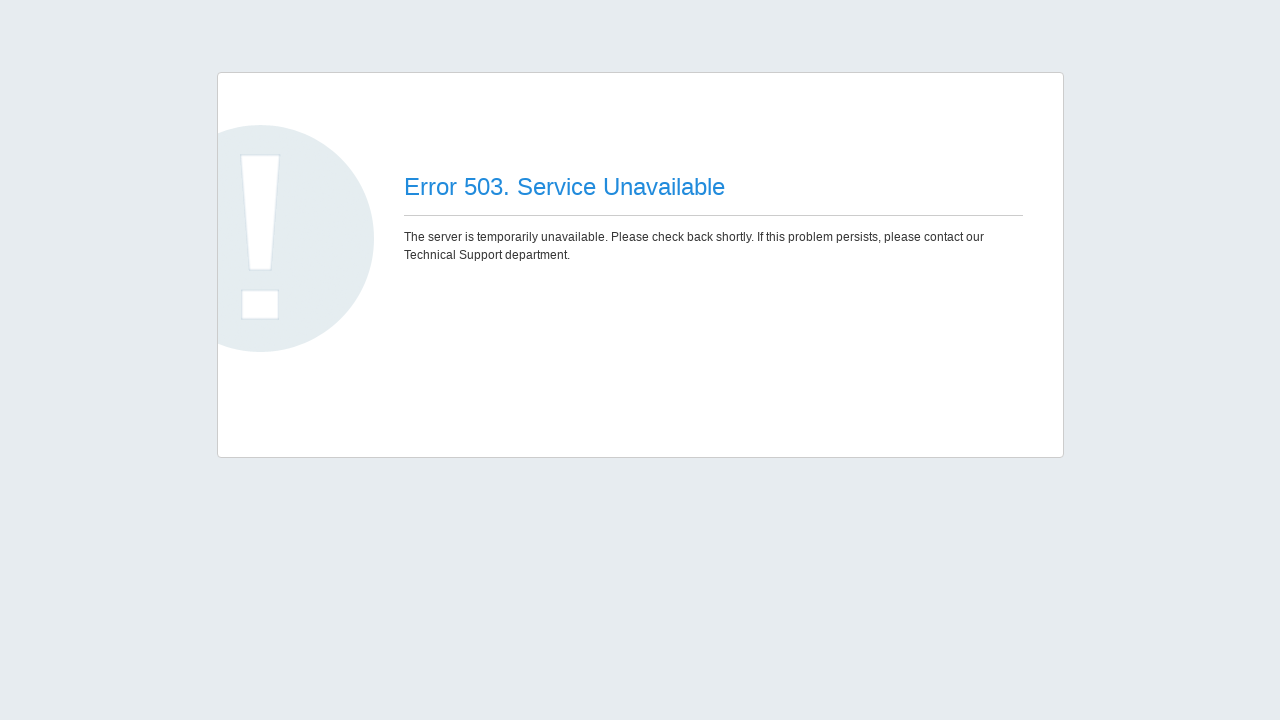

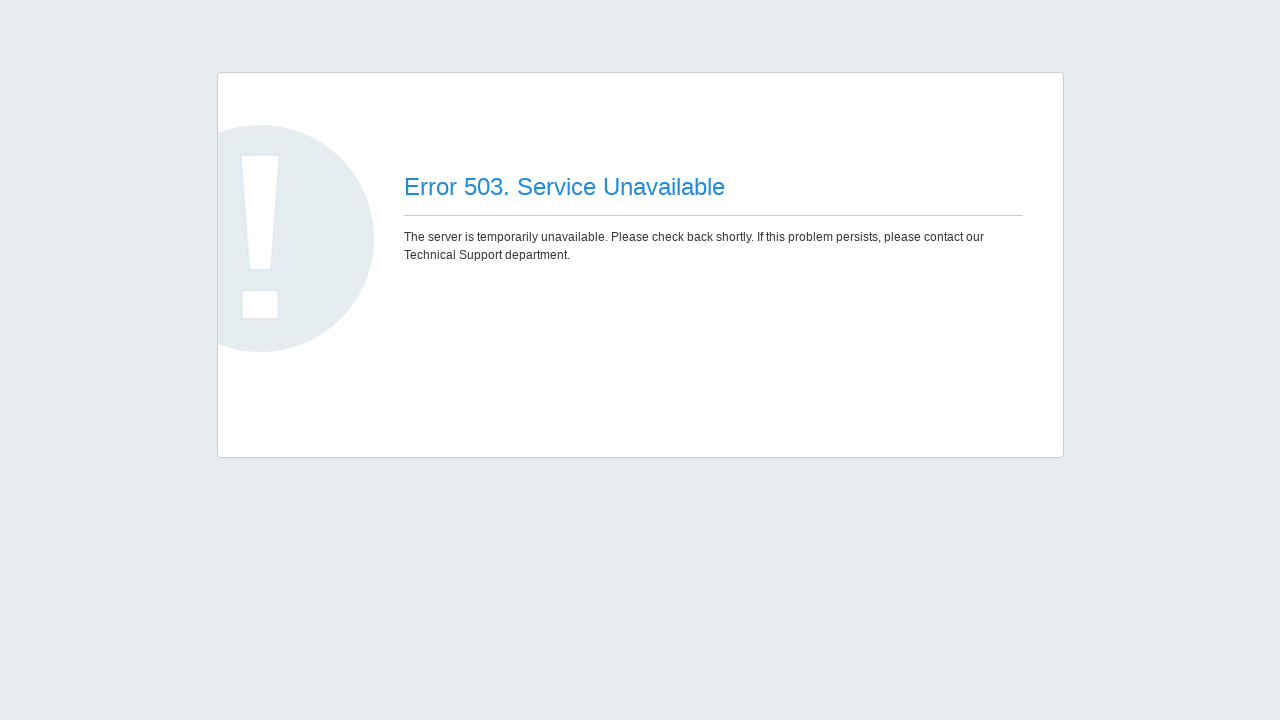